Tests file upload functionality by selecting a file and submitting the upload form, then verifies the success message

Starting URL: https://the-internet.herokuapp.com/upload

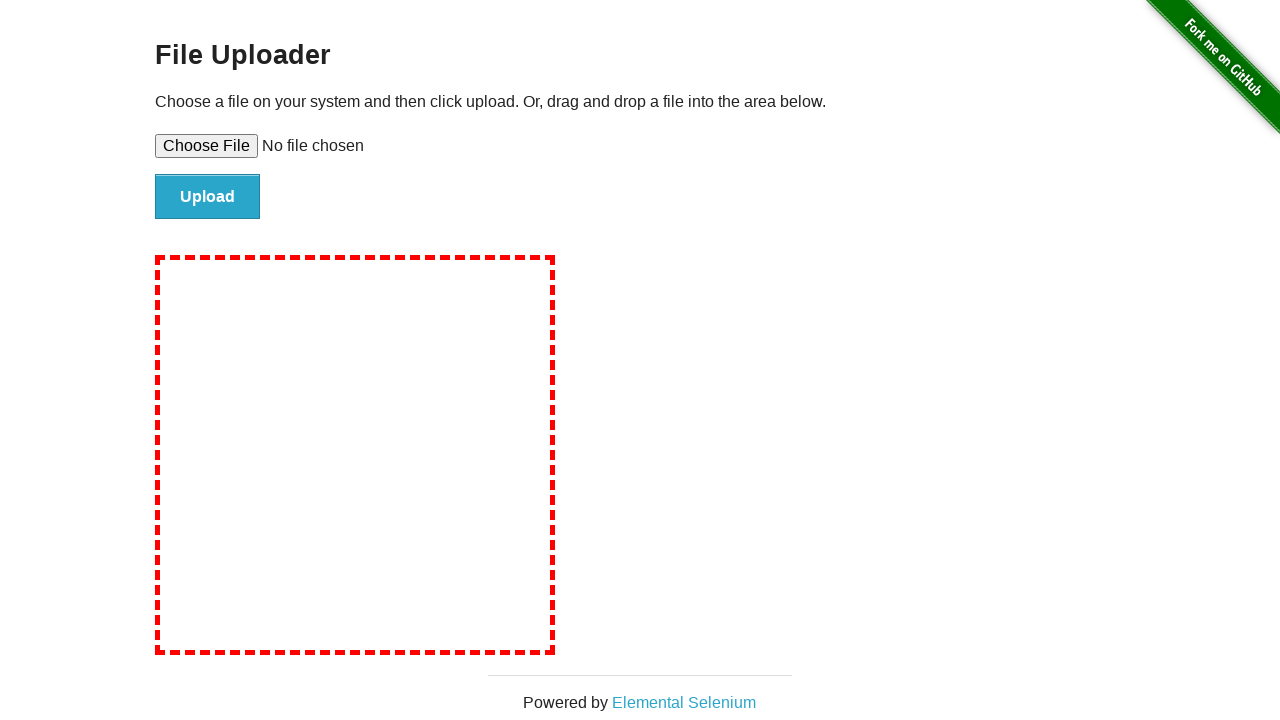

Selected file for upload using file chooser
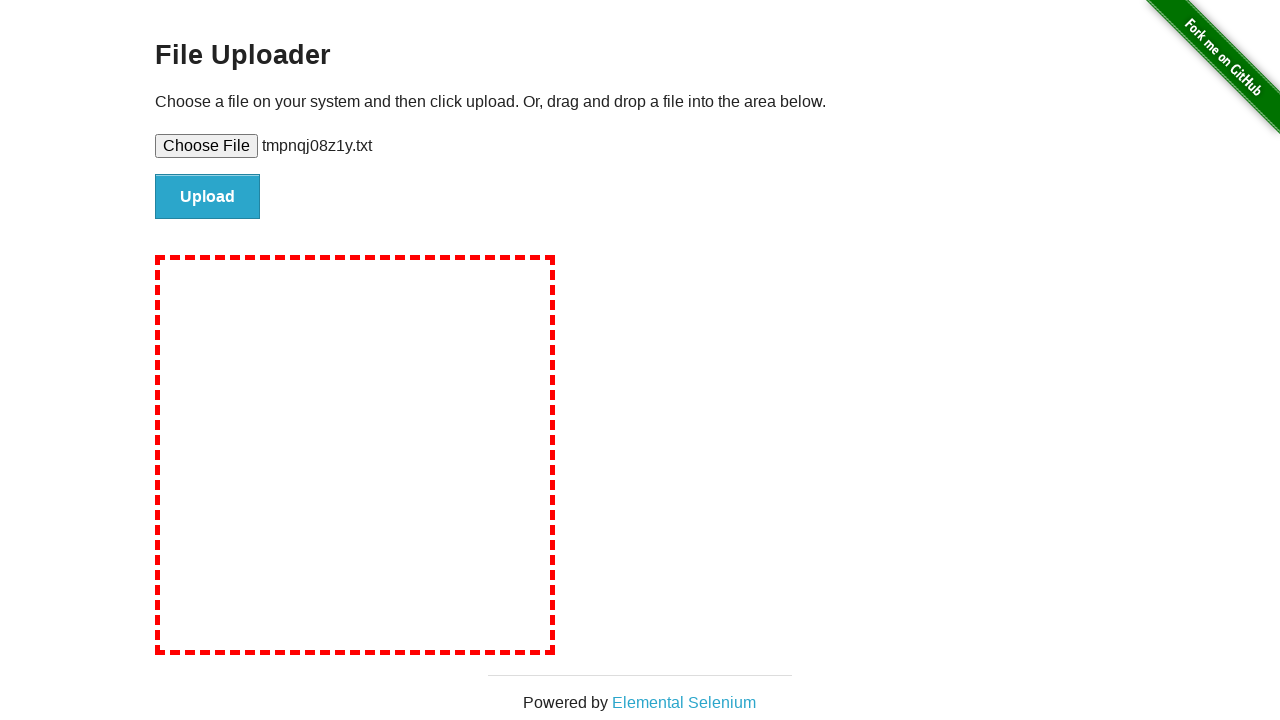

Clicked the upload button to submit the form at (208, 197) on #file-submit
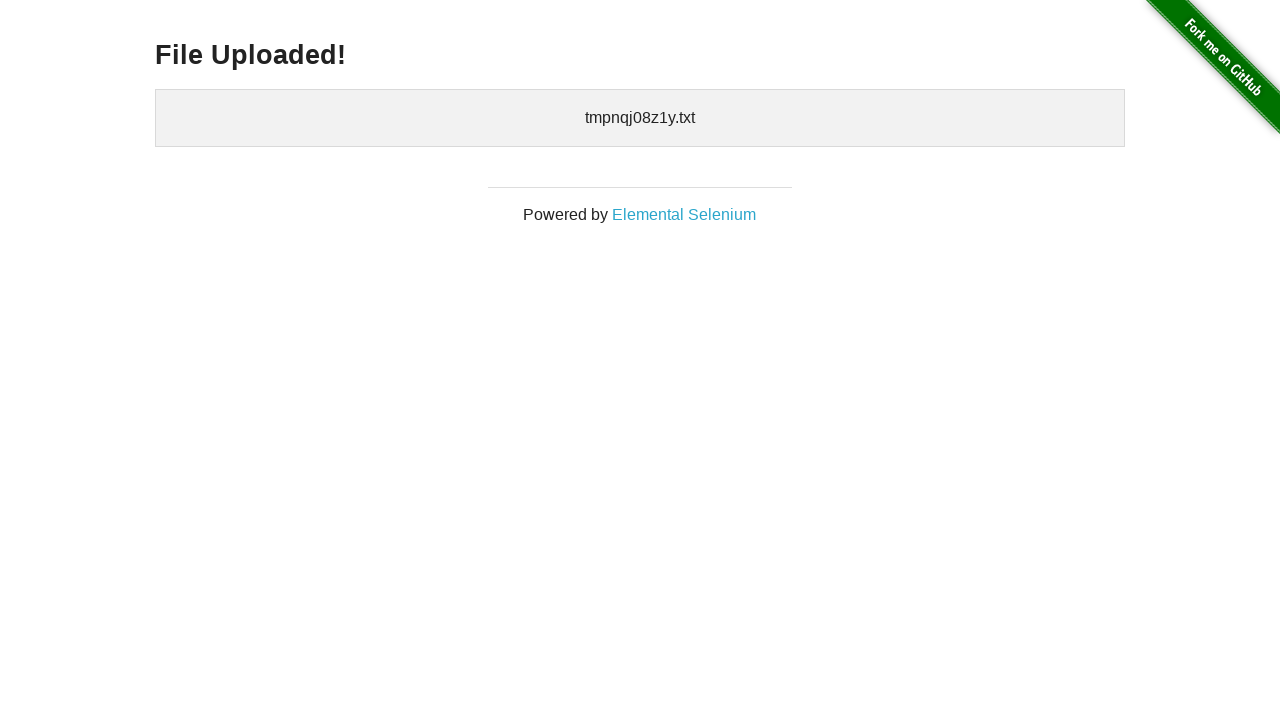

Verified success message 'File Uploaded!' appeared
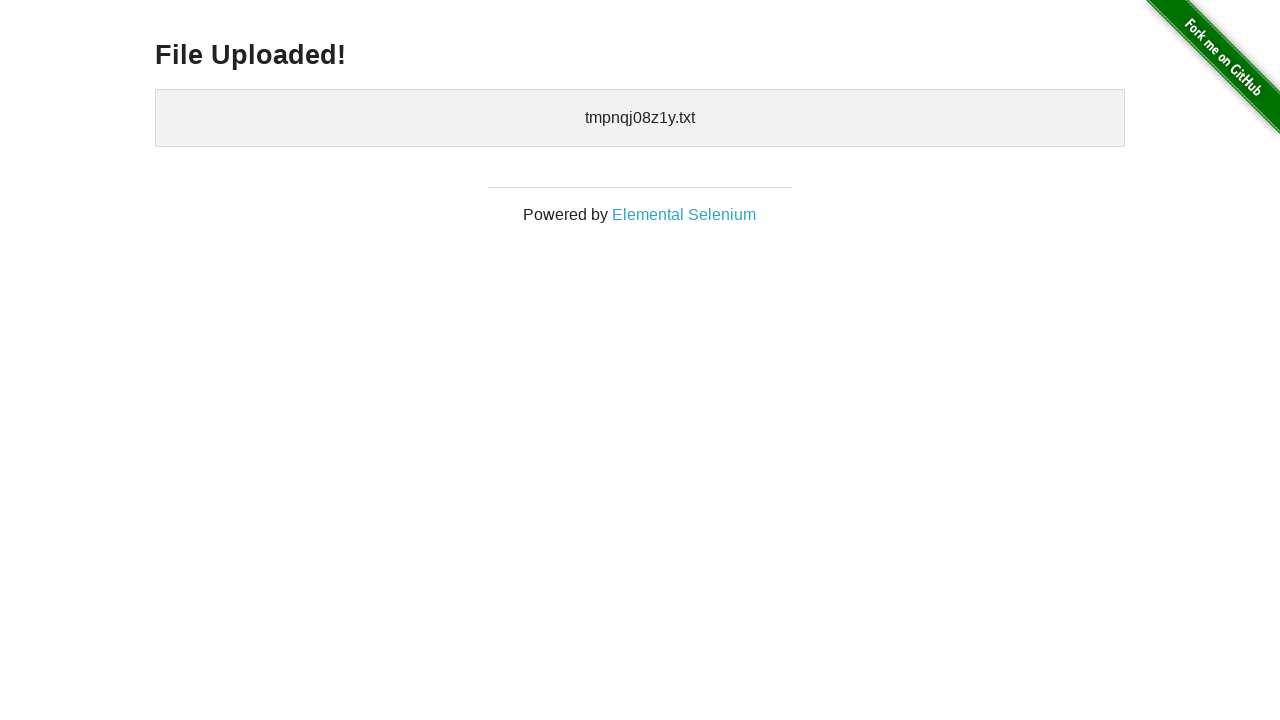

Cleaned up temporary file
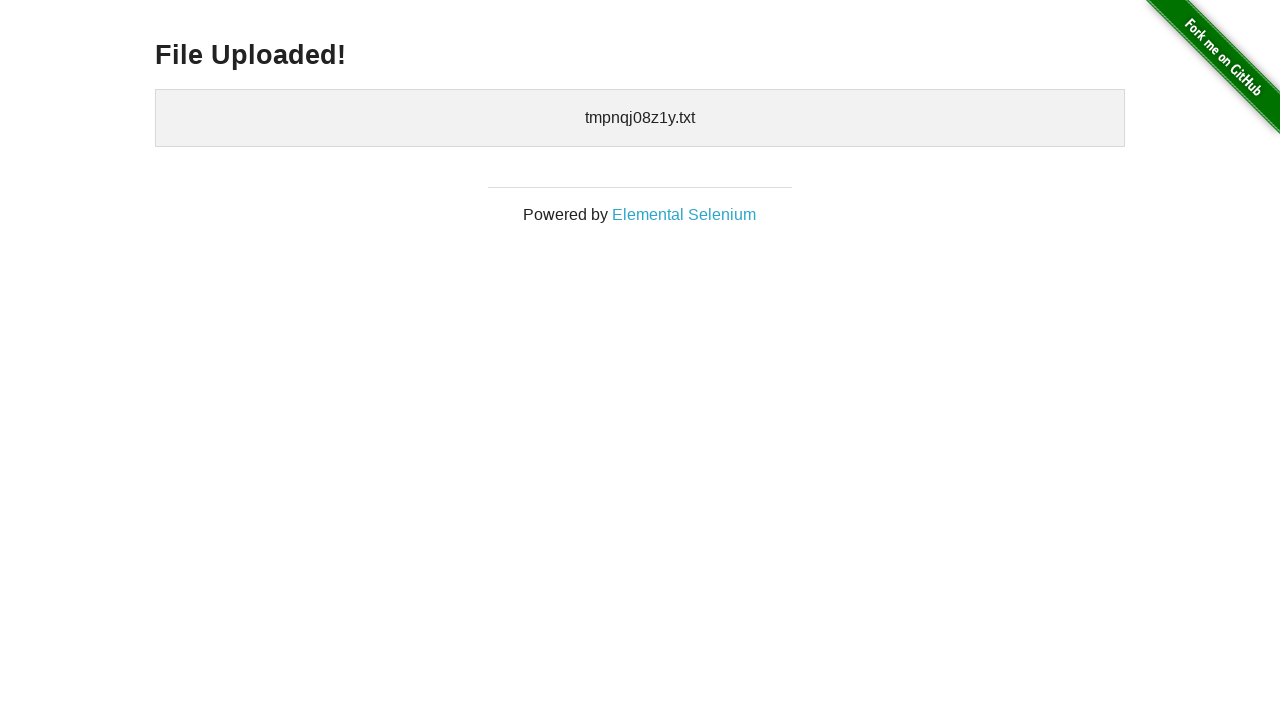

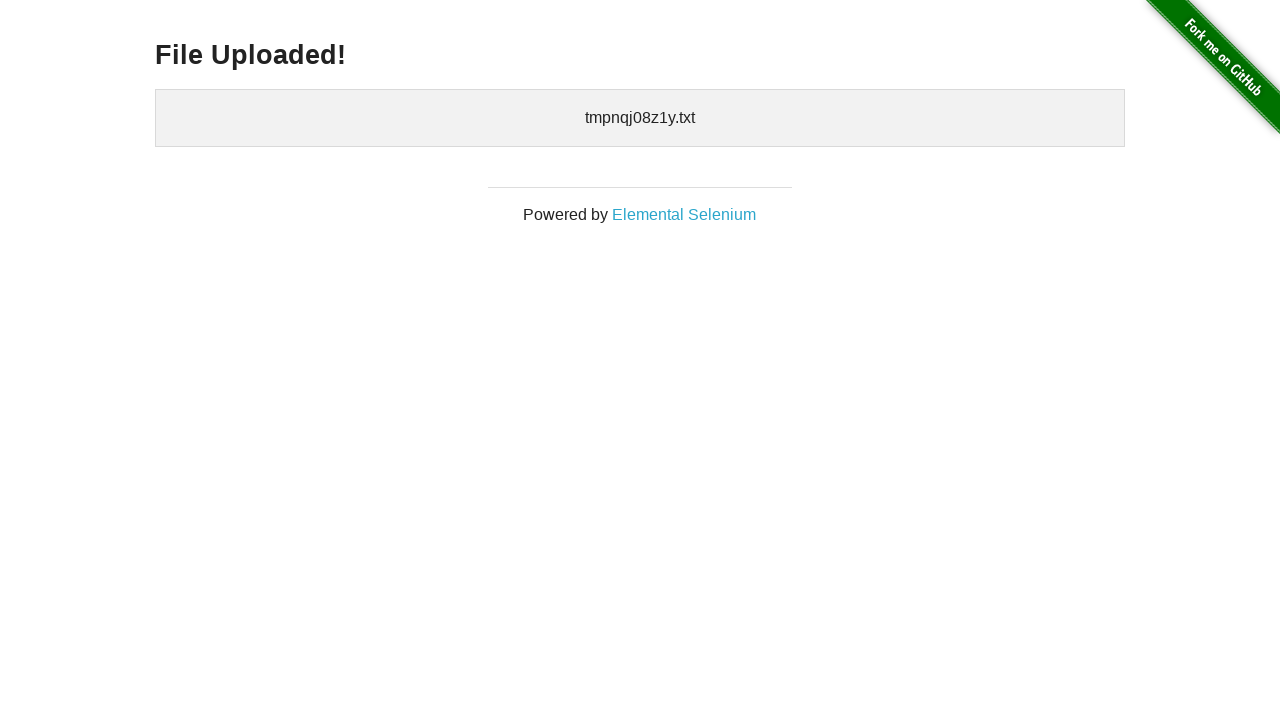